Tests iframe handling by scrolling to an iframe, switching into it, clicking a navigation menu item, reading the h1 text from within the iframe, then switching back to the main content and reading the main page h1.

Starting URL: https://rahulshettyacademy.com/AutomationPractice/

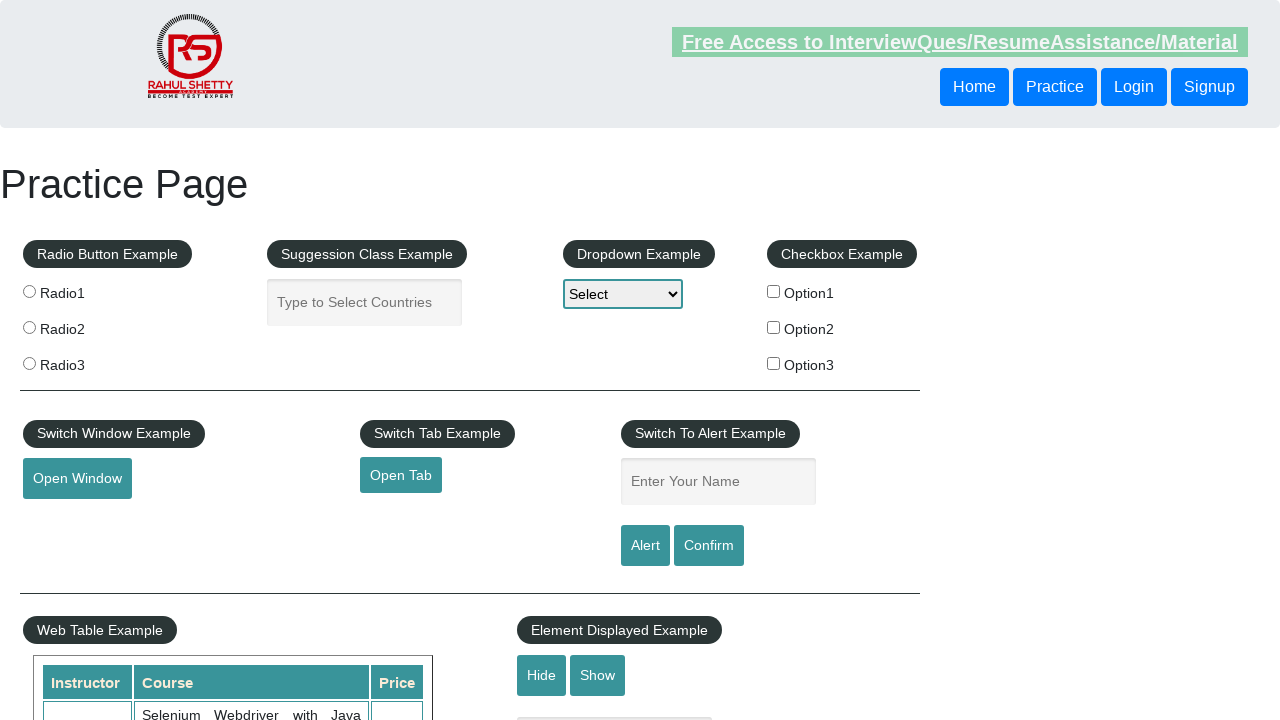

Scrolled to courses iframe
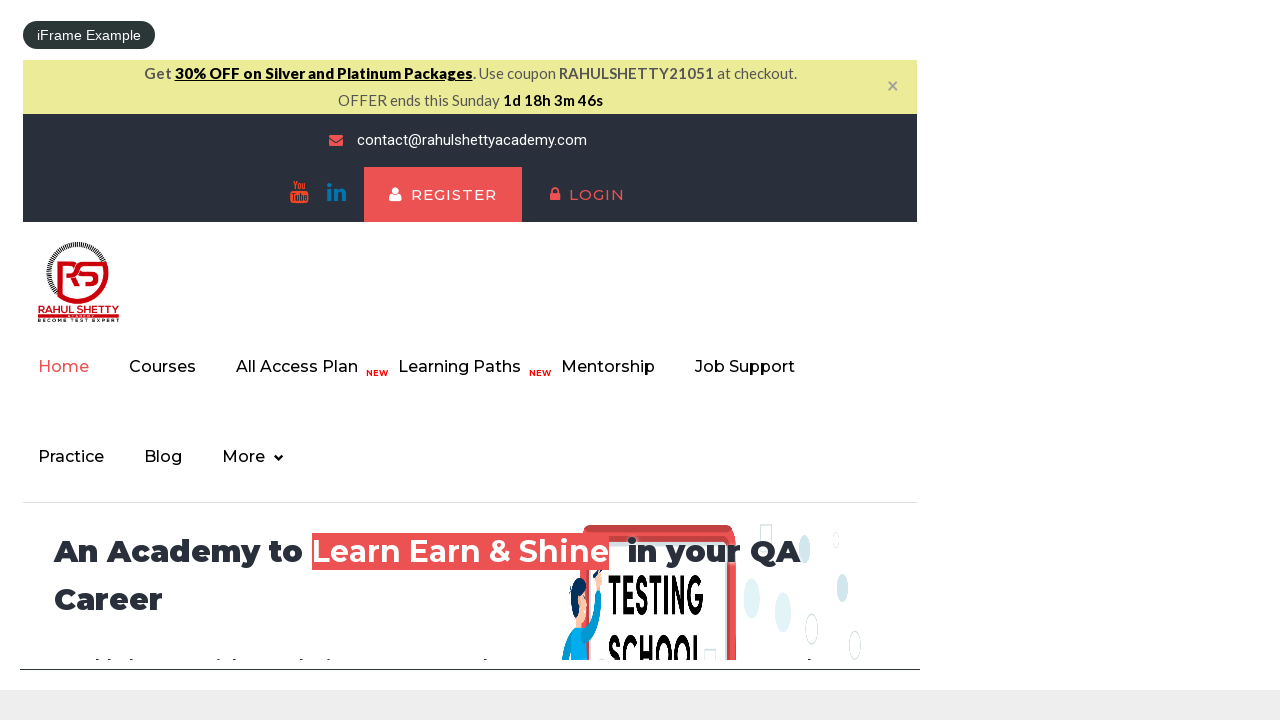

Located courses iframe frame object
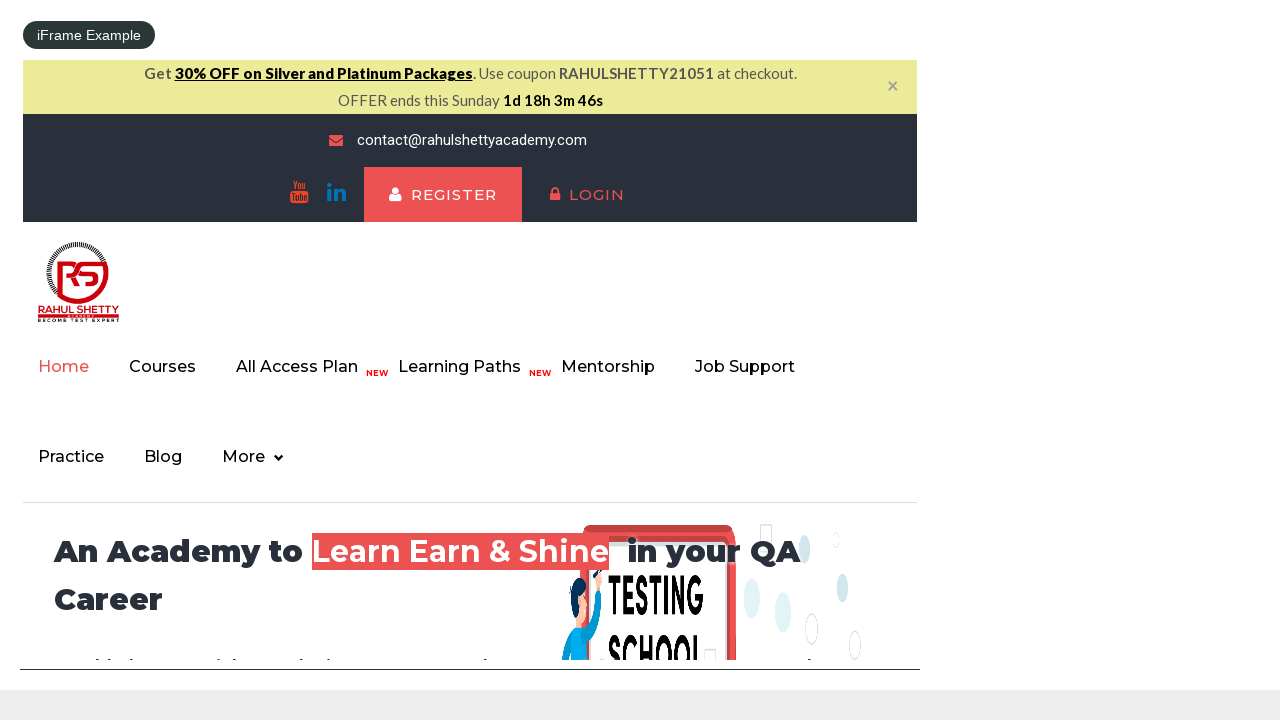

Clicked third navigation menu item with 'new' class inside iframe at (307, 367) on #courses-iframe >> internal:control=enter-frame >> xpath=//nav[contains(@class,'
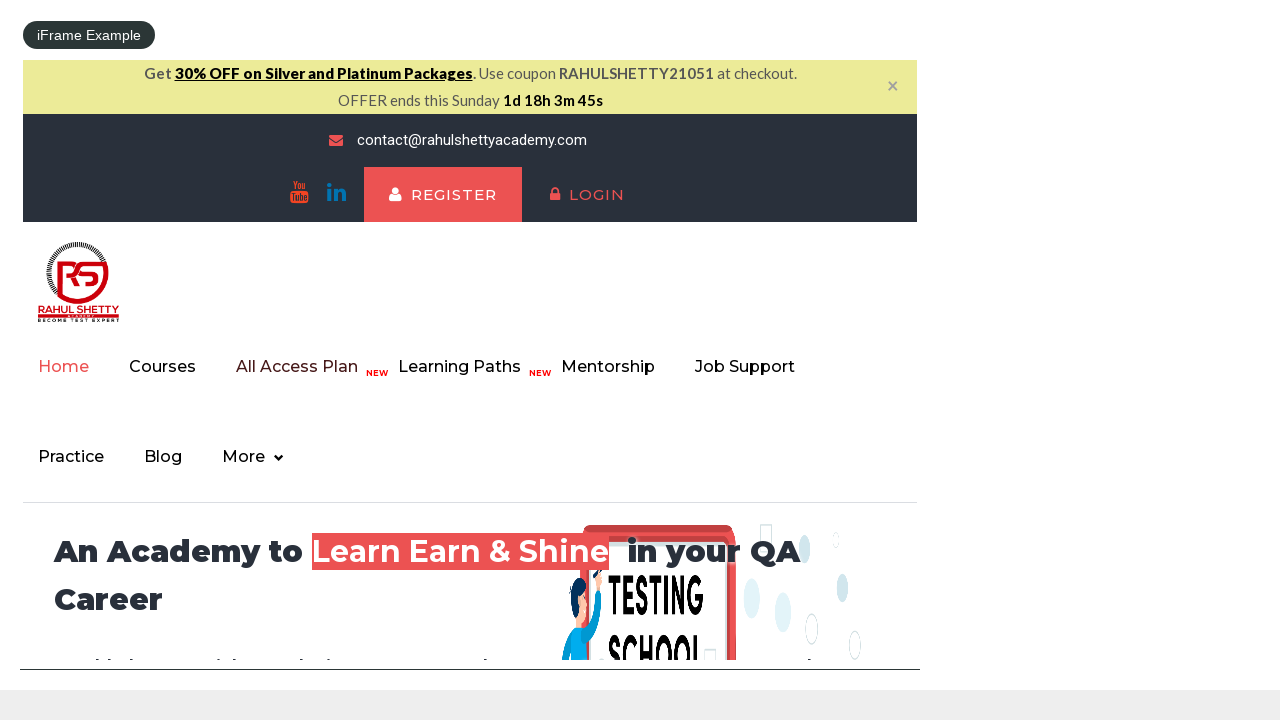

Read h1 text from iframe: 'All Access Subscription'
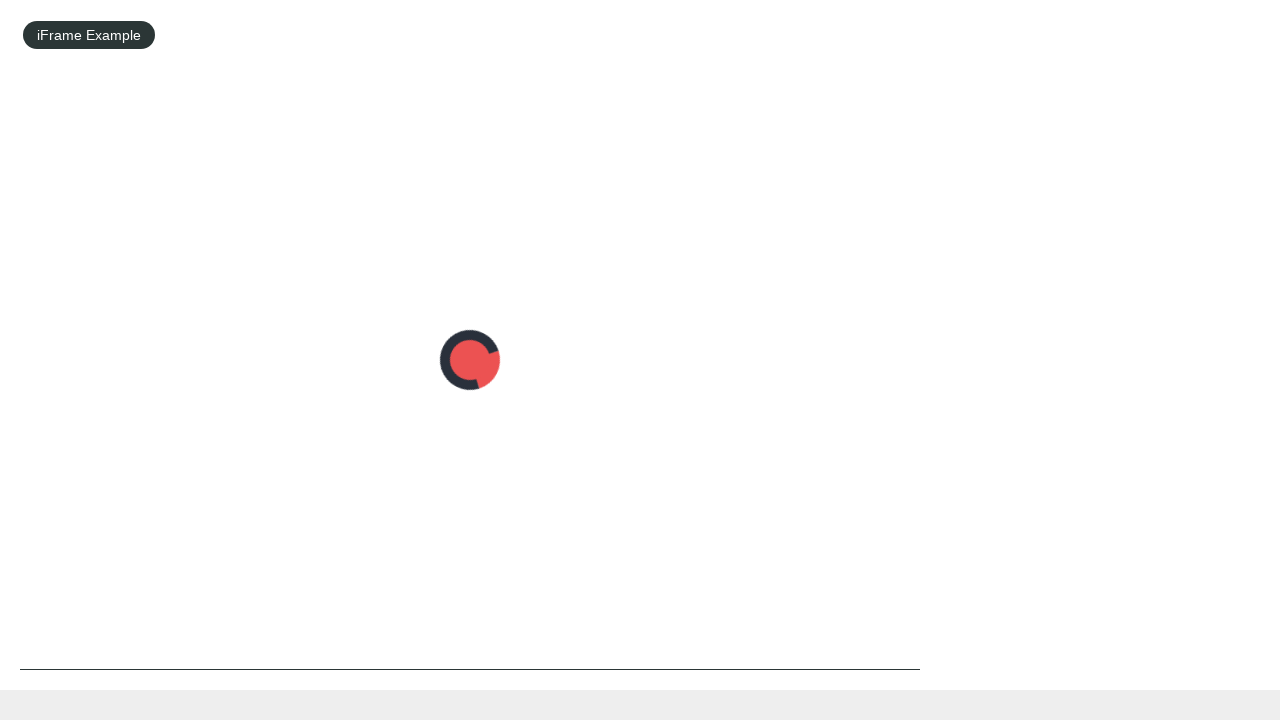

Read h1 text from main page: 'Practice Page'
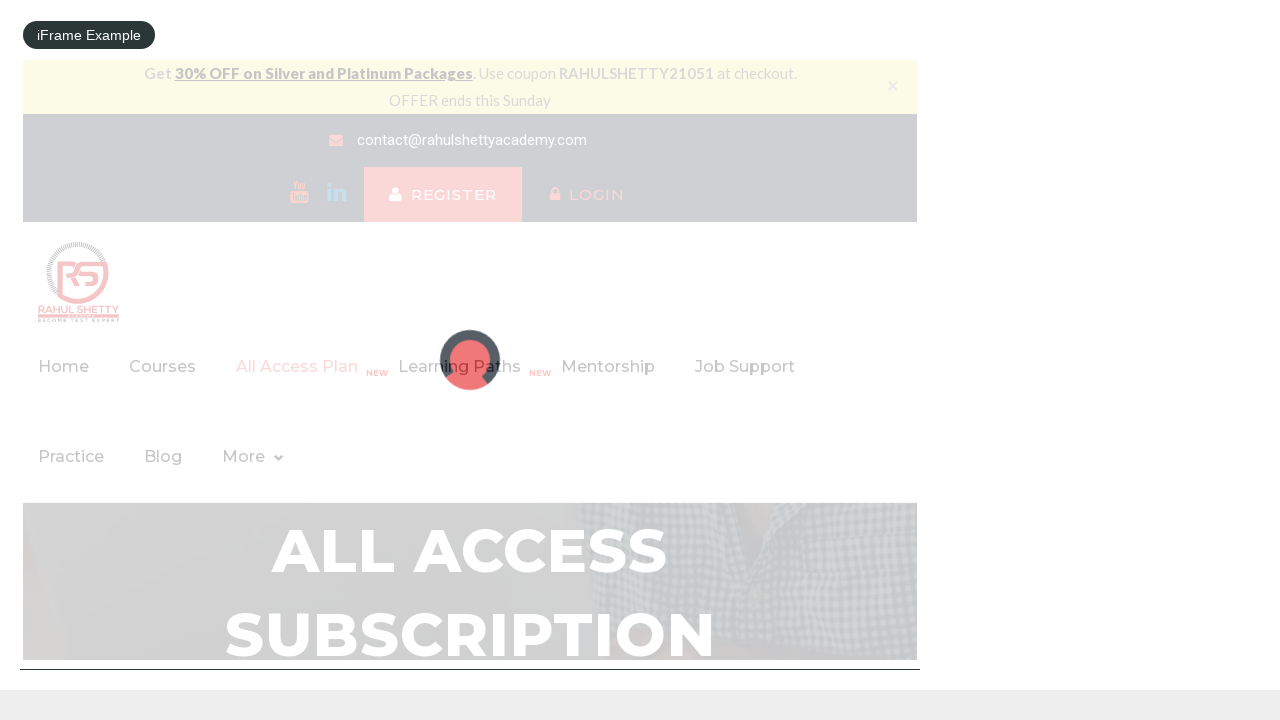

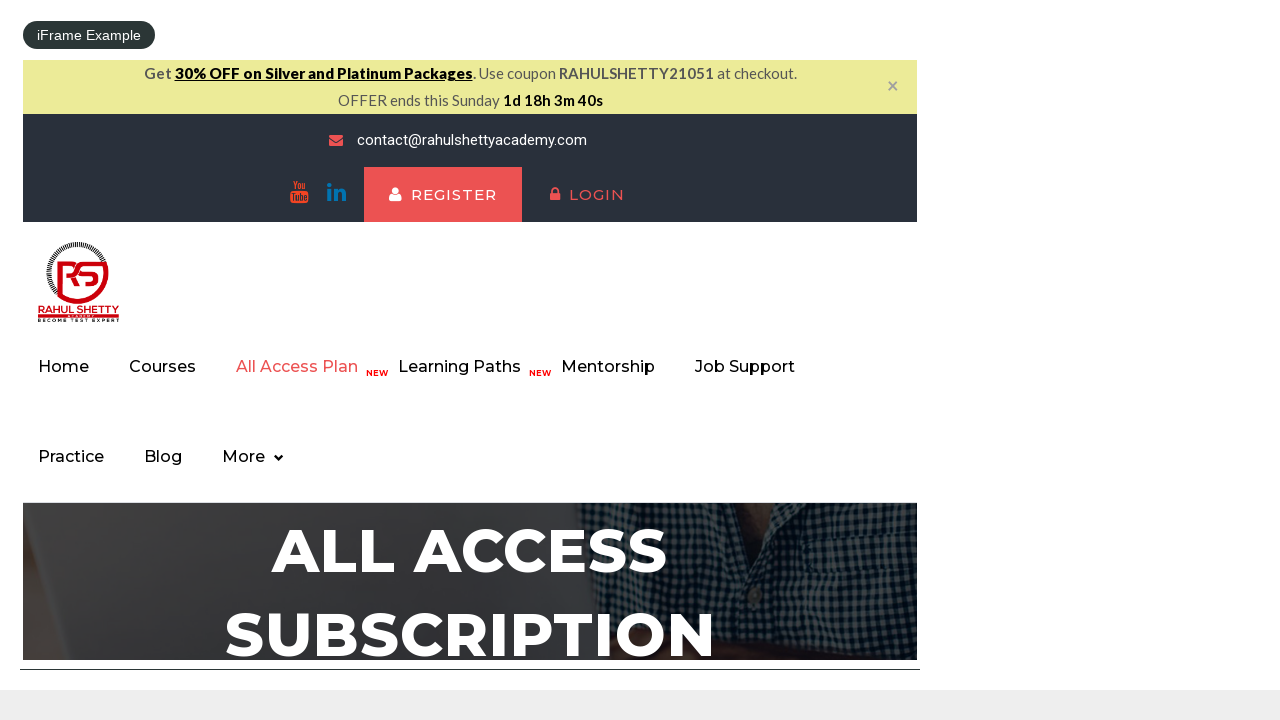